Tests login form validation by entering an incorrect password and verifying the error message displayed

Starting URL: http://the-internet.herokuapp.com/login

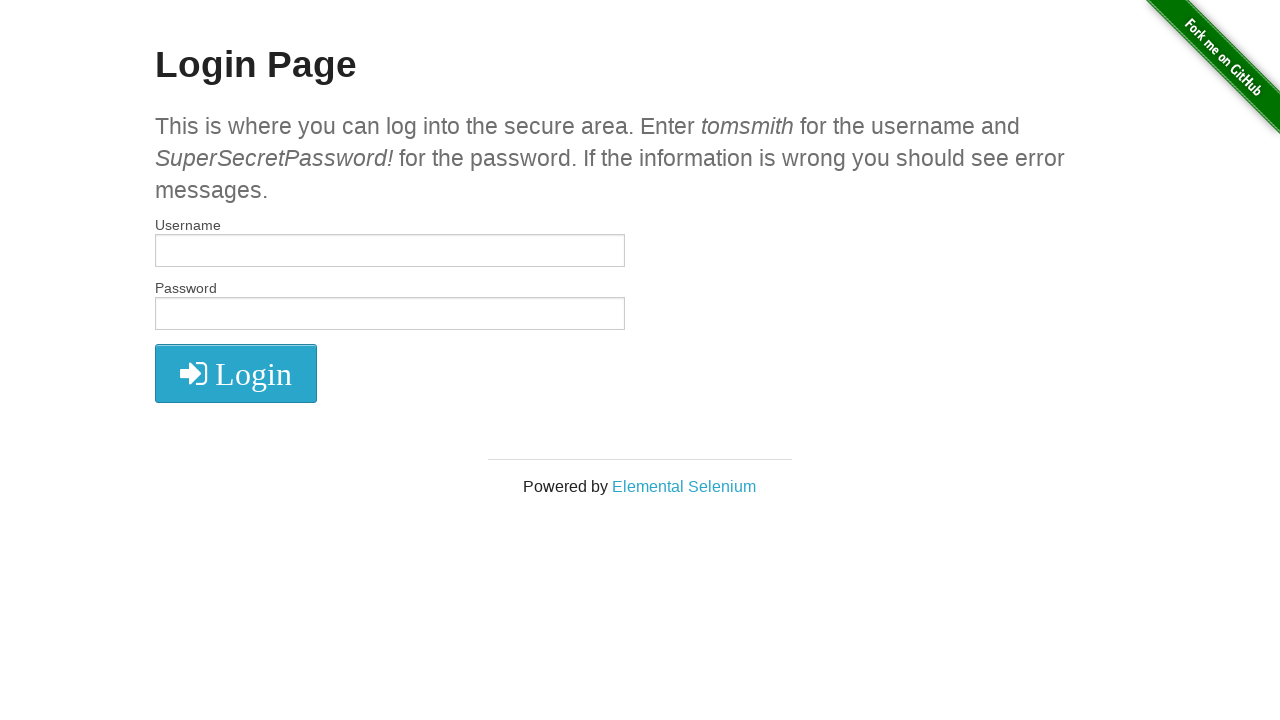

Filled username field with 'tomsmith' on input#username
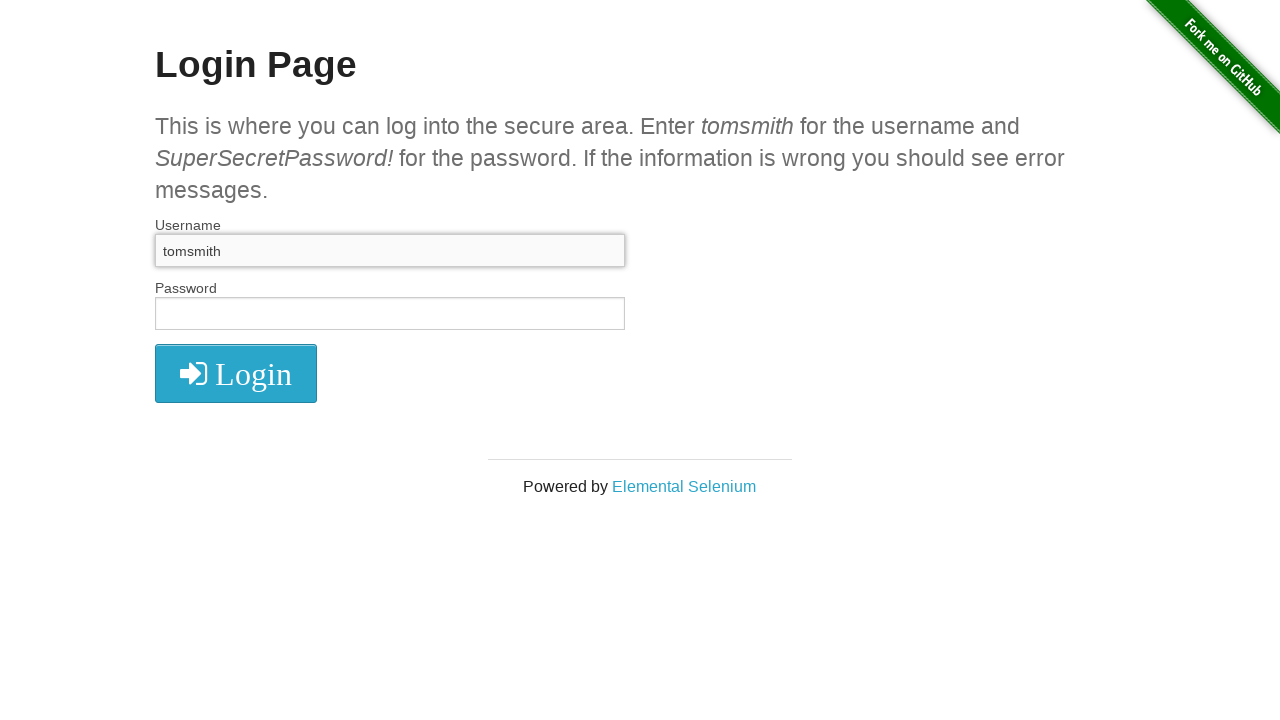

Filled password field with incorrect password 'Incorrectpassword!' on input#password
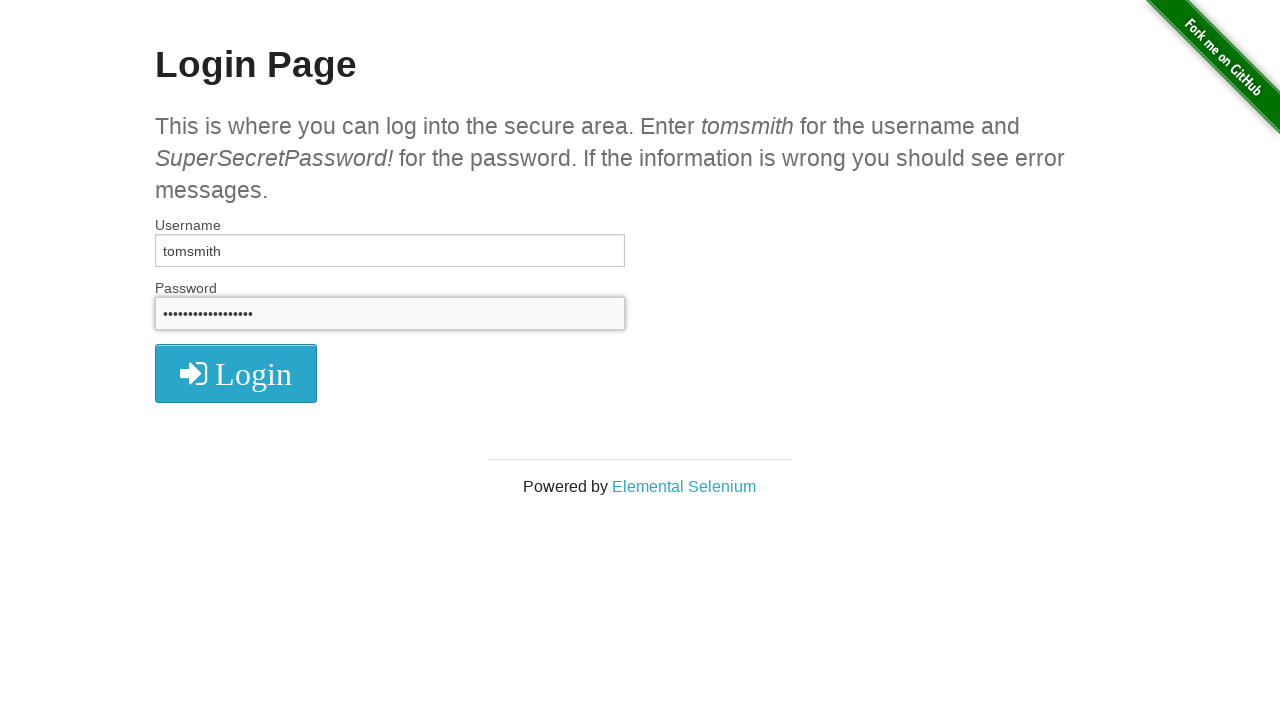

Clicked login button at (236, 373) on button
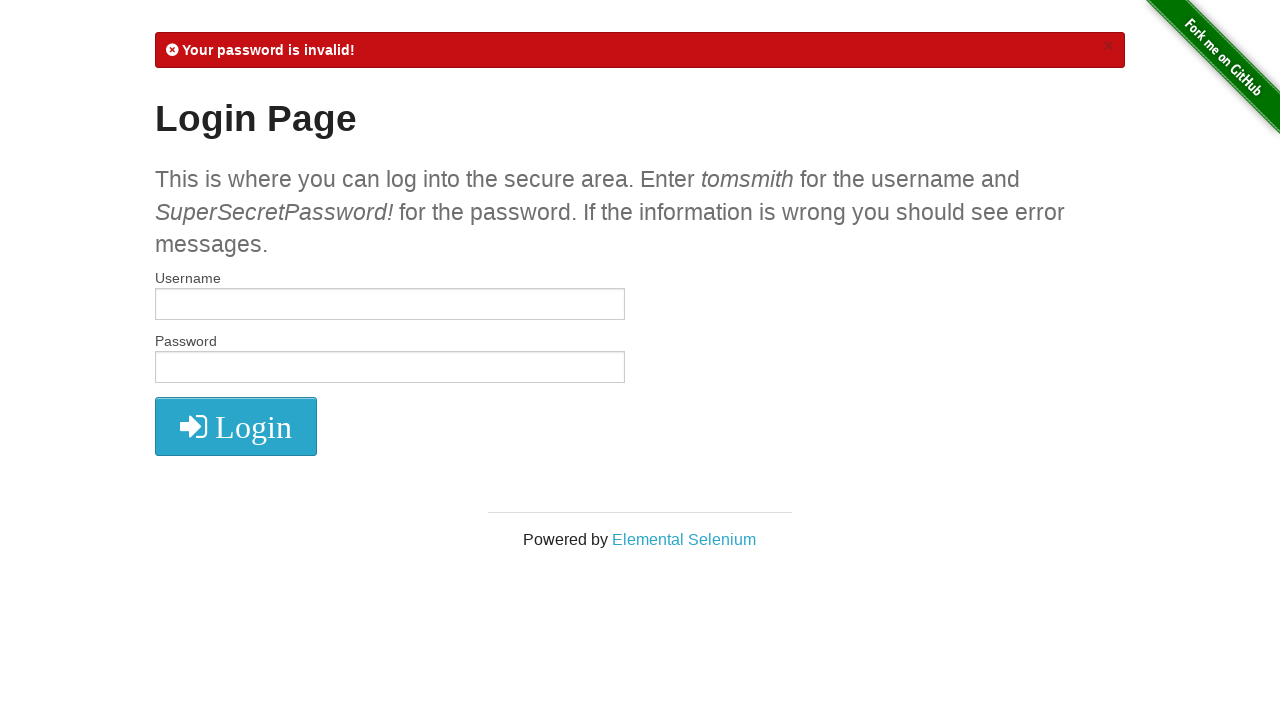

Error message element loaded and became visible
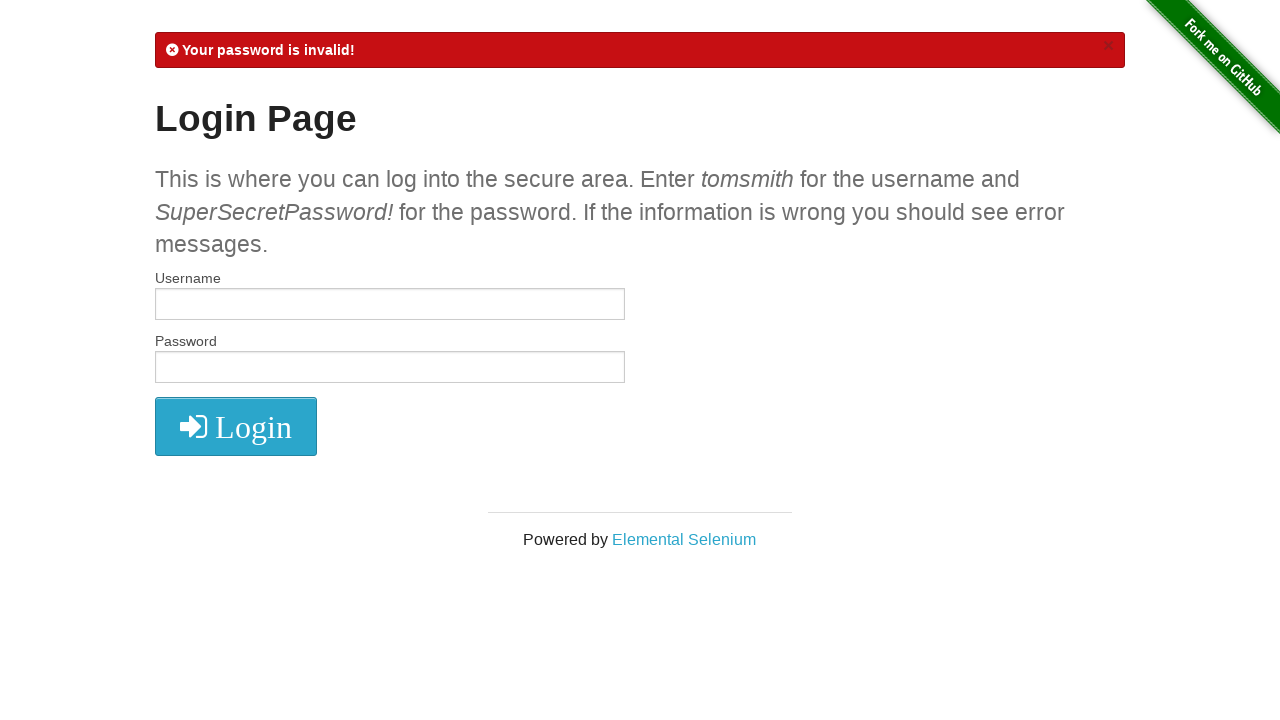

Retrieved error message text content
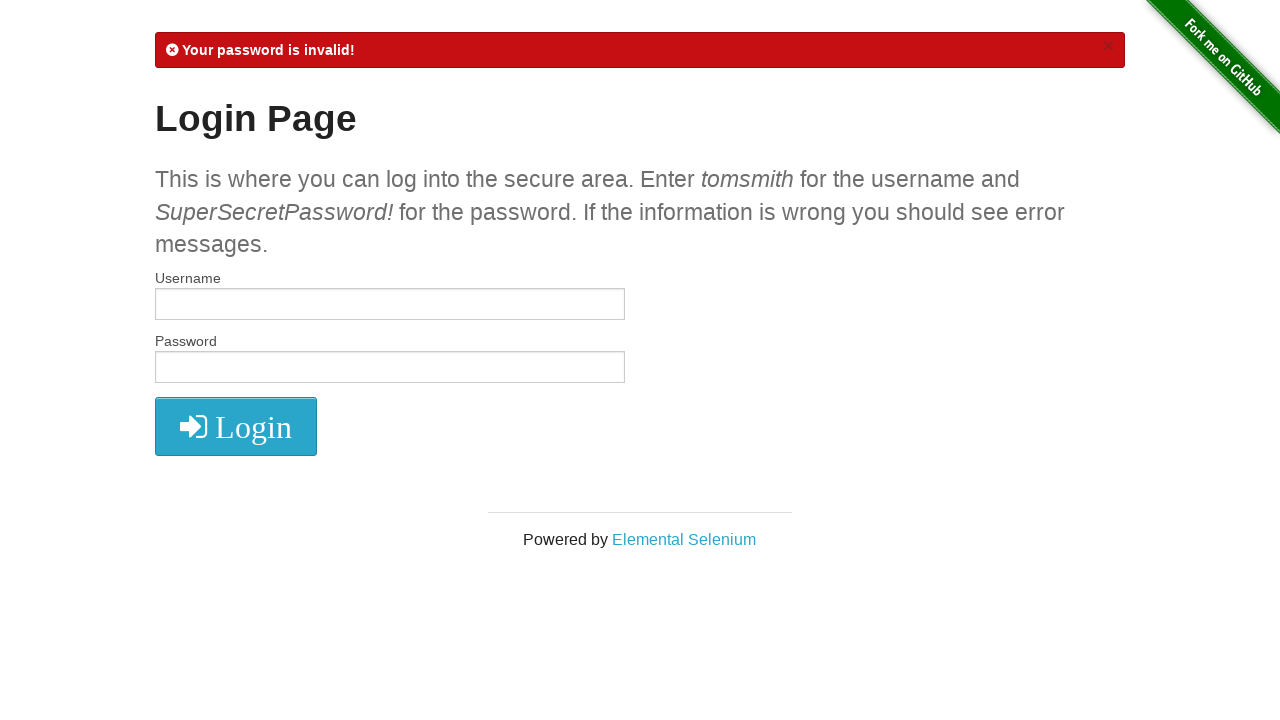

Verified error message contains 'Your password is invalid!'
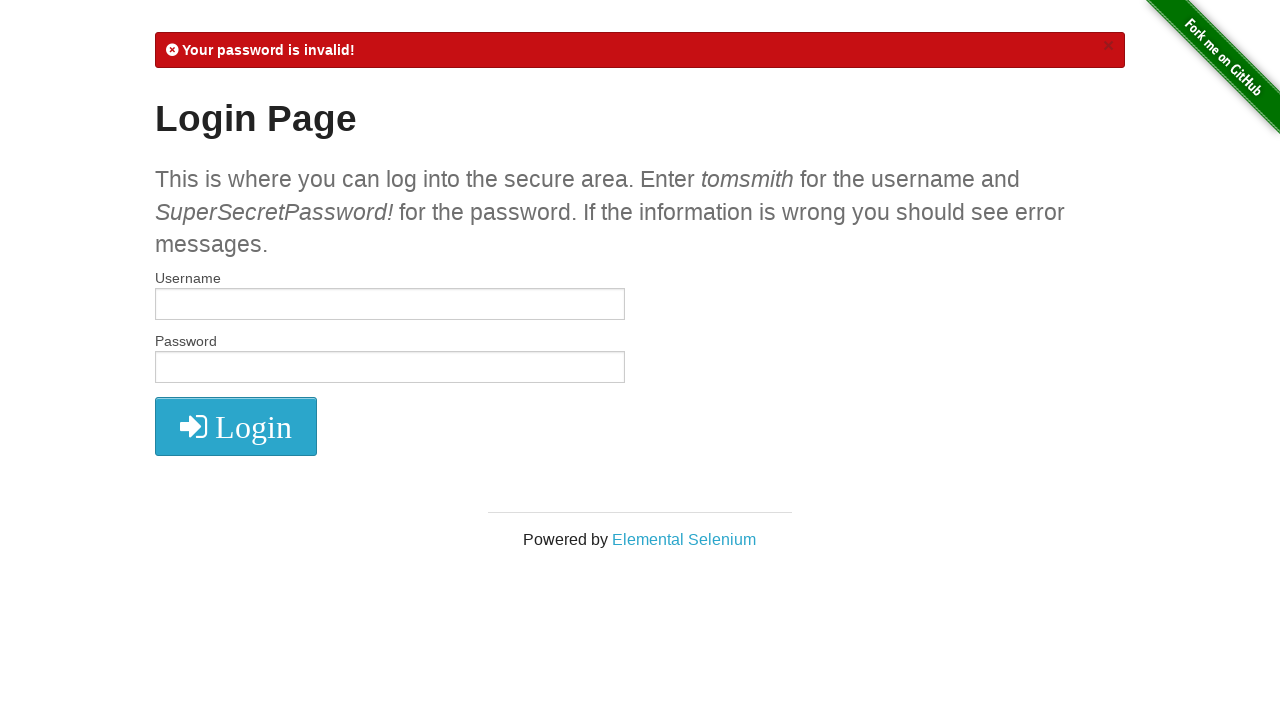

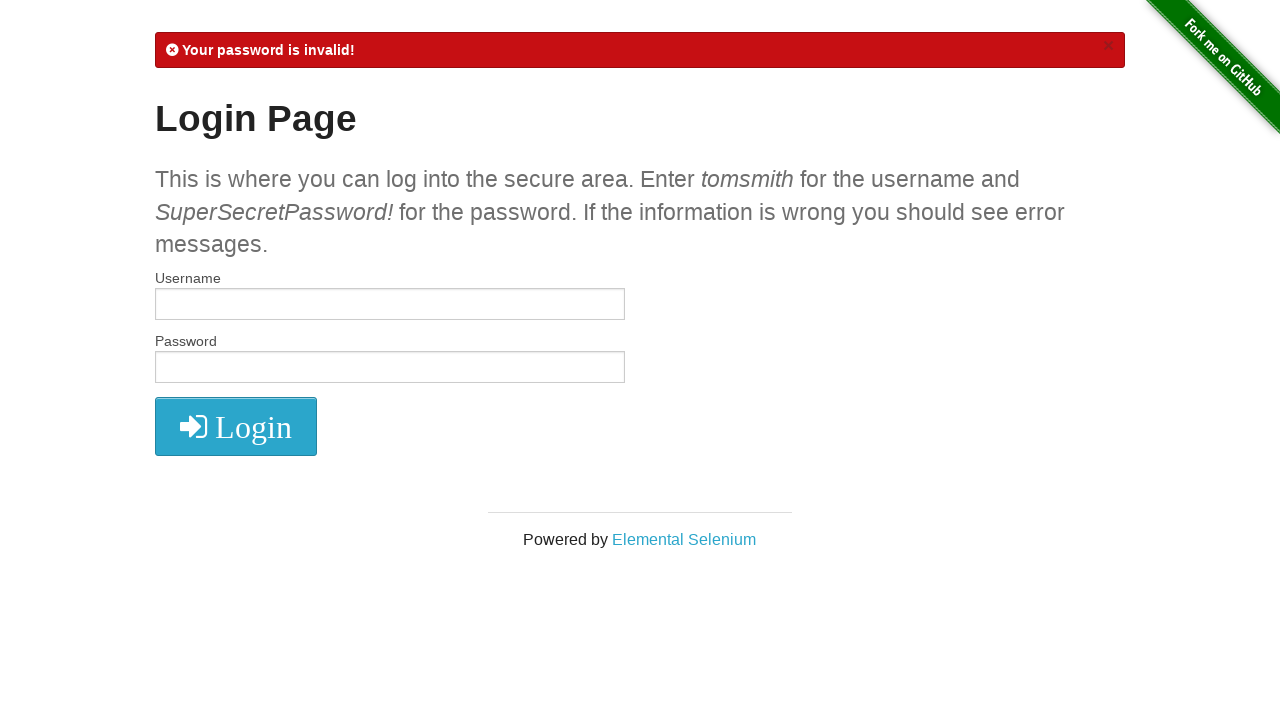